Tests various UI elements on an automation practice page including radio buttons, dropdowns, checkboxes, text fields, alerts, and window/tab handling

Starting URL: https://rahulshettyacademy.com/AutomationPractice/

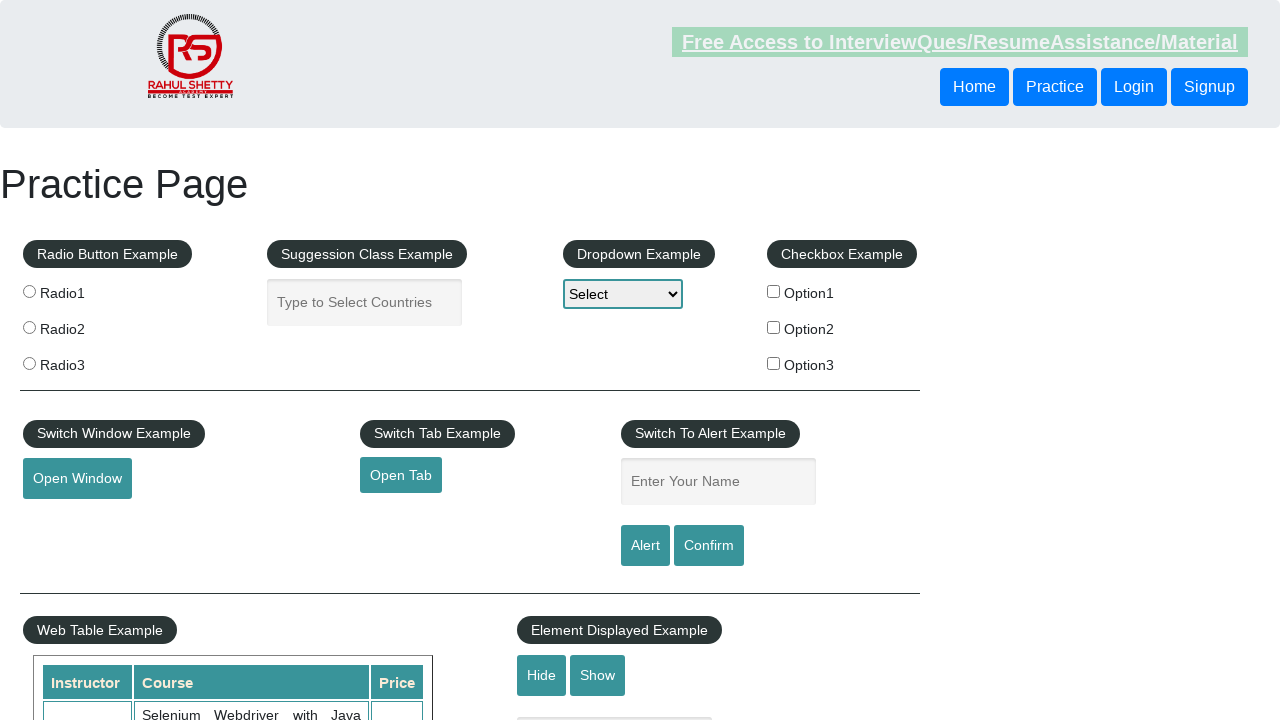

Selected radio button 'radio1' at (29, 291) on input[name='radioButton'][value='radio1']
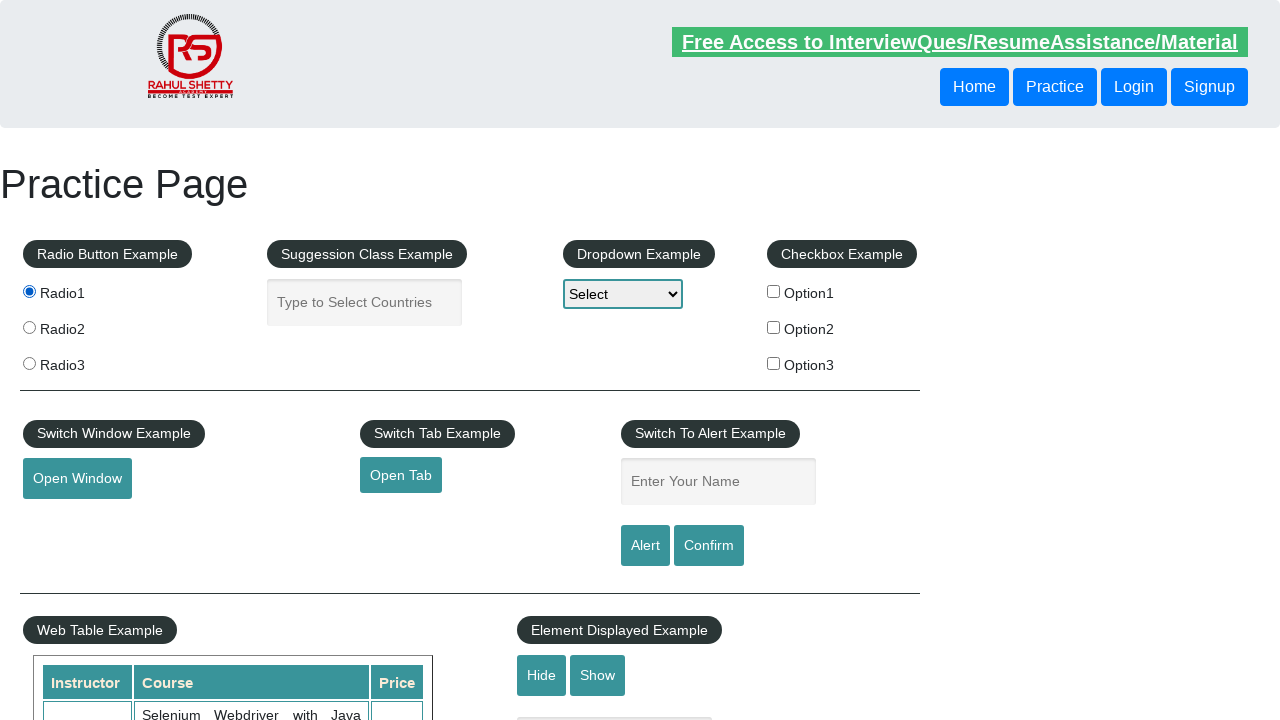

Filled autocomplete field with 'India' on #autocomplete
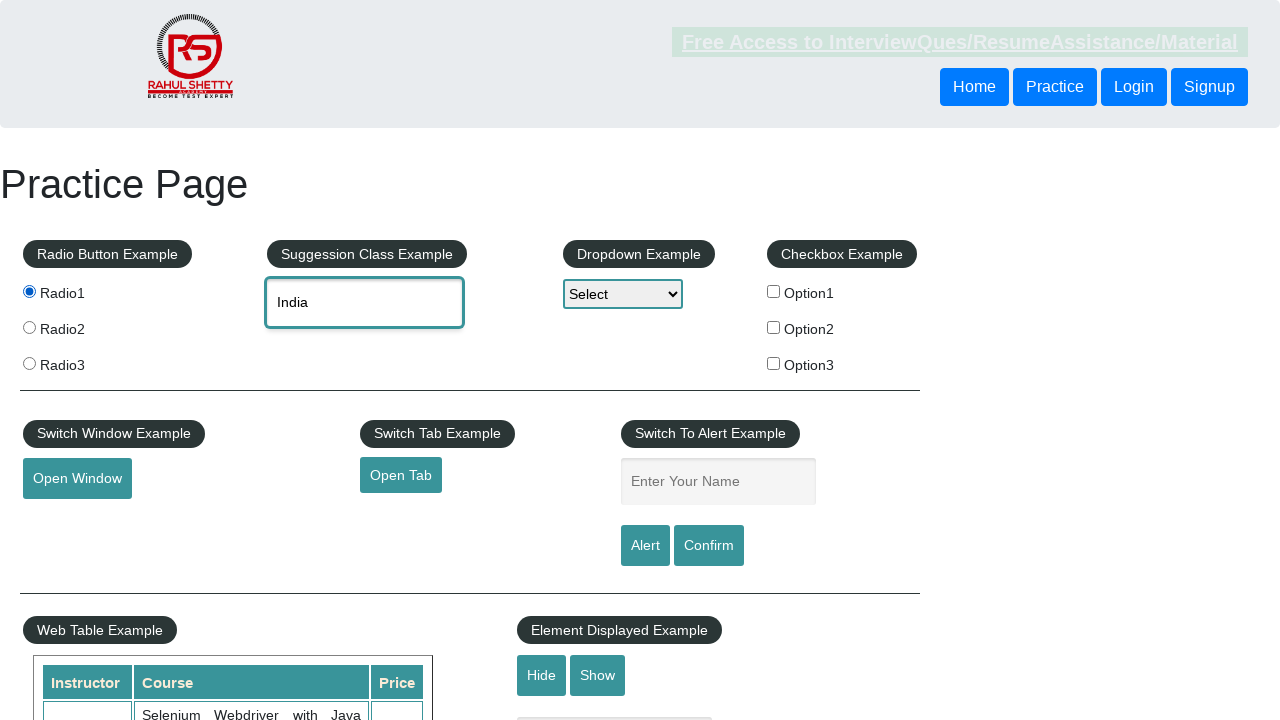

Selected 'Option2' from dropdown on #dropdown-class-example
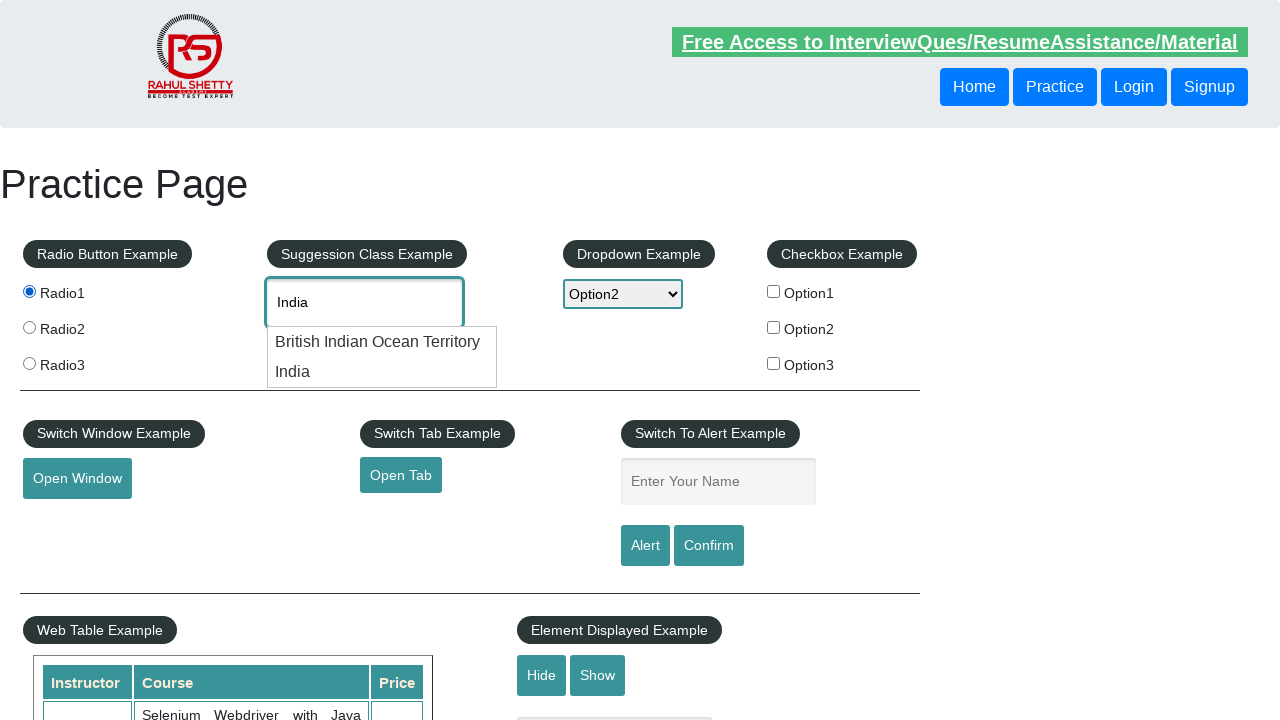

Selected checkbox 'checkBoxOption3' at (774, 363) on #checkBoxOption3
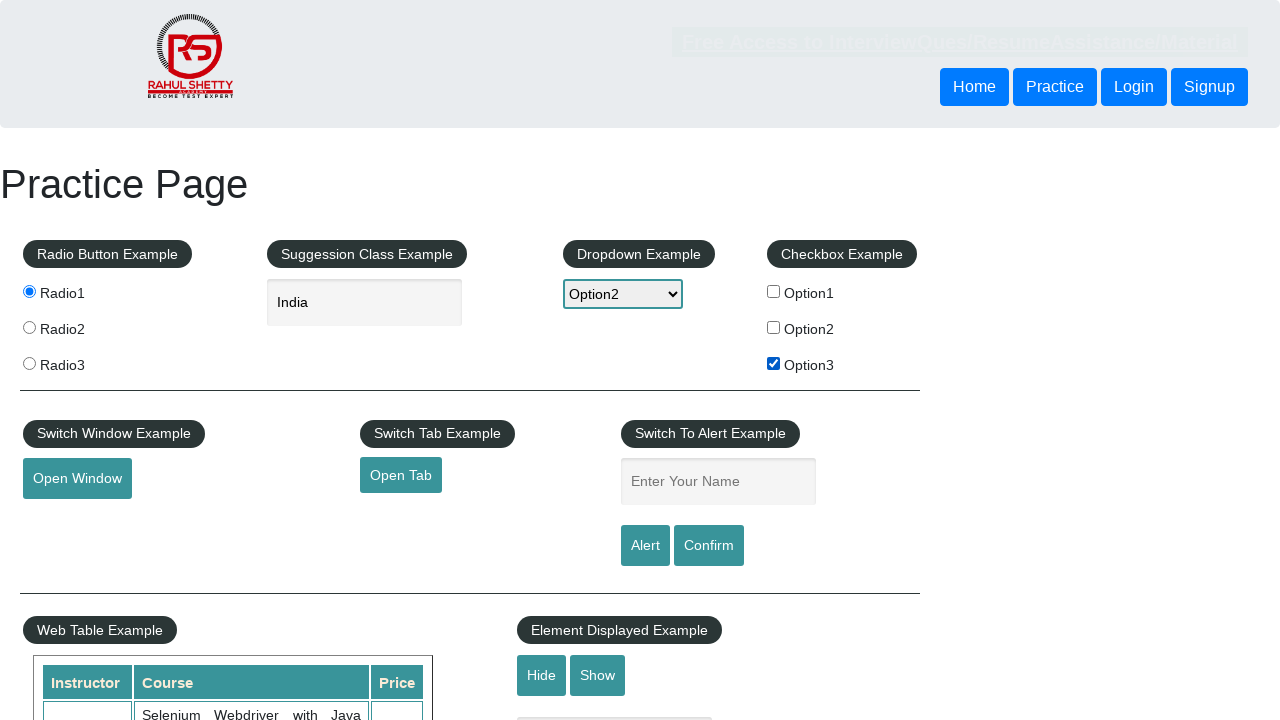

Clicked 'Open Window' button at (77, 479) on #openwindow
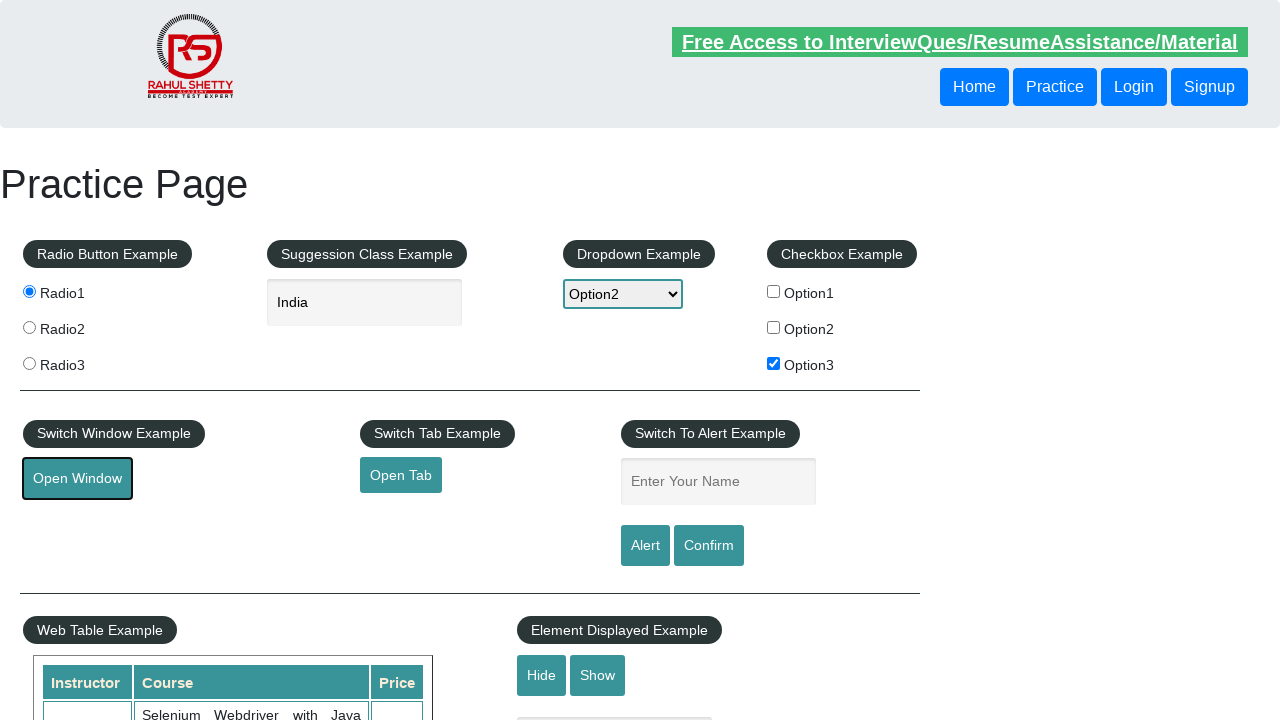

Closed the opened window
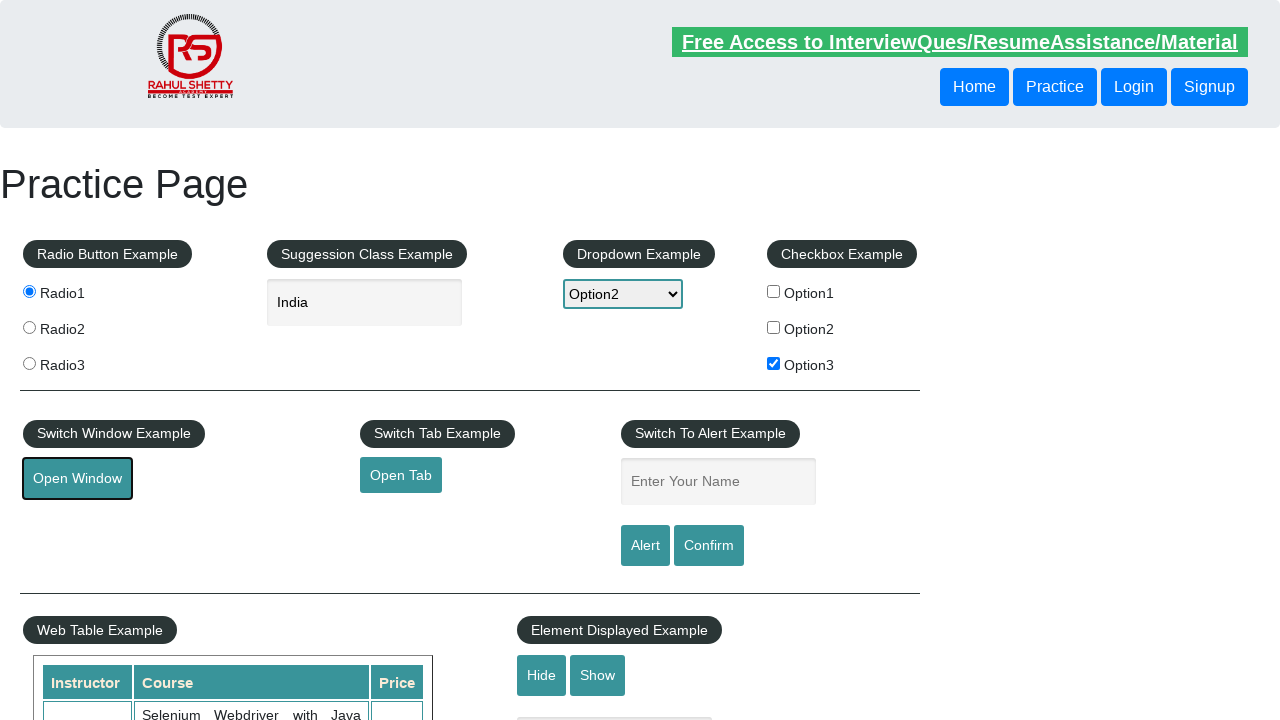

Clicked 'Open Tab' button at (401, 475) on #opentab
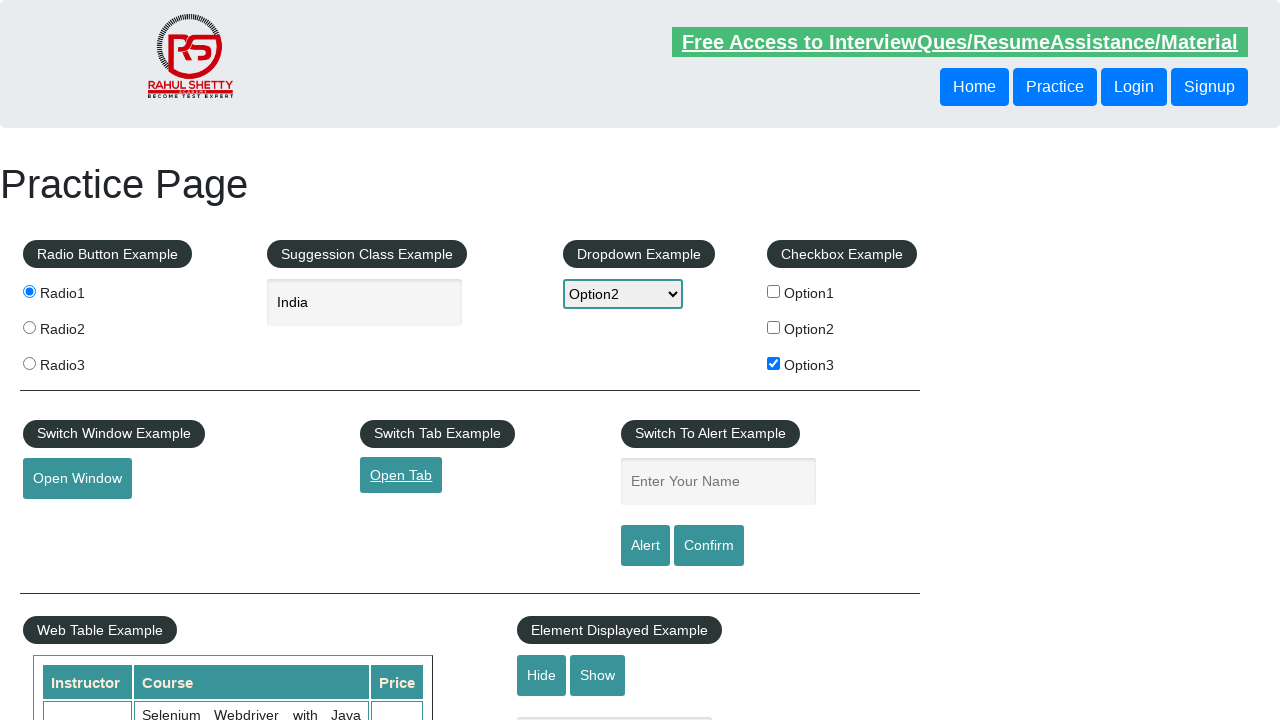

Closed the opened tab
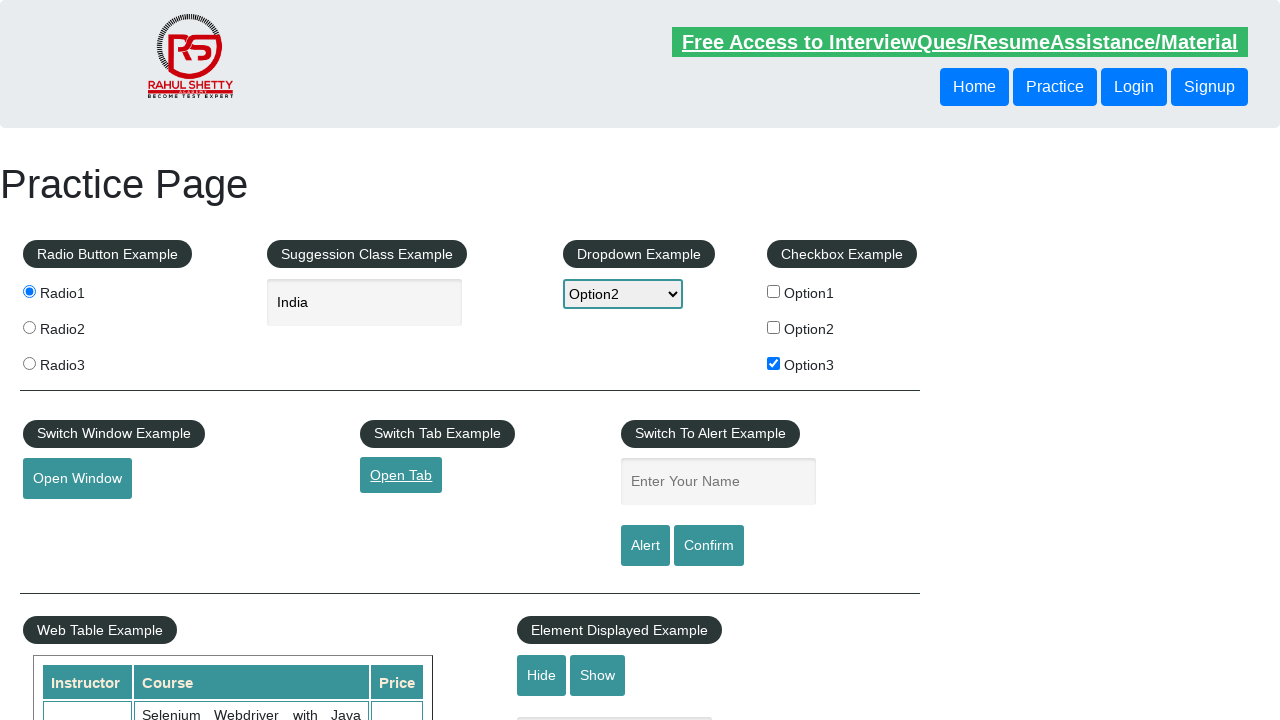

Filled name field with 'Ajay Gupta' for alert test on input[name='enter-name']
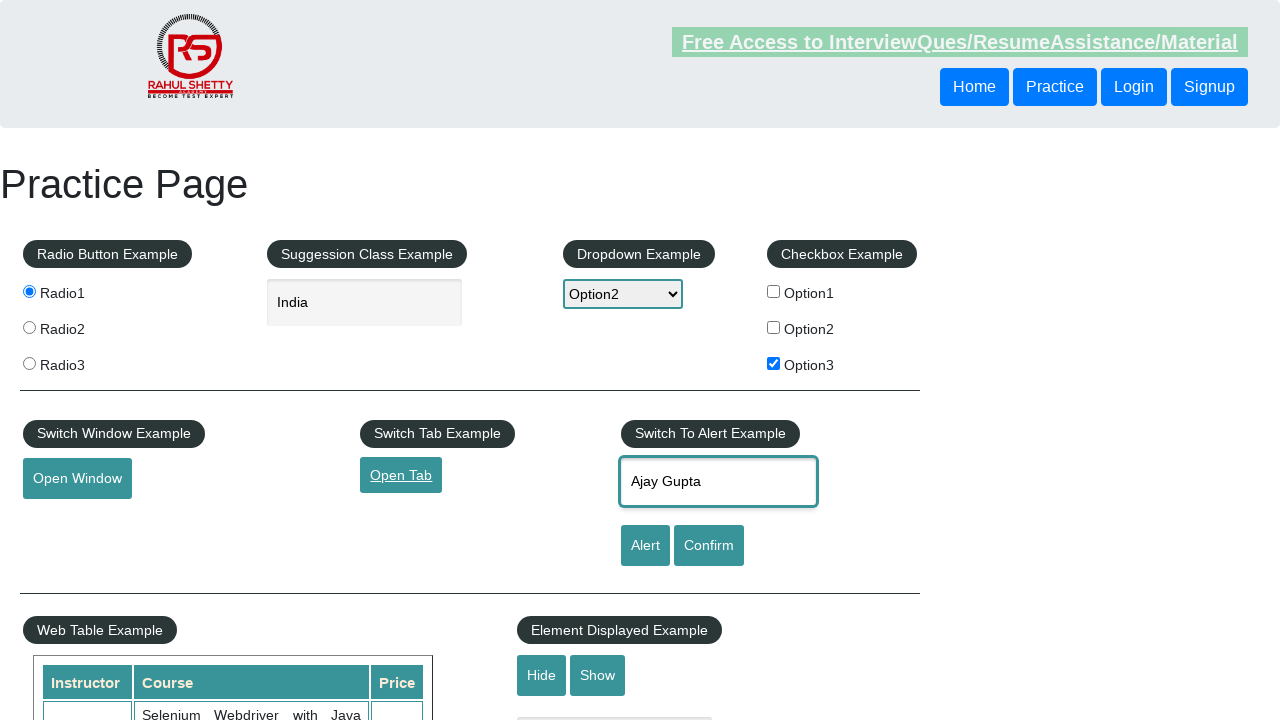

Clicked alert button and accepted the alert dialog at (645, 546) on #alertbtn
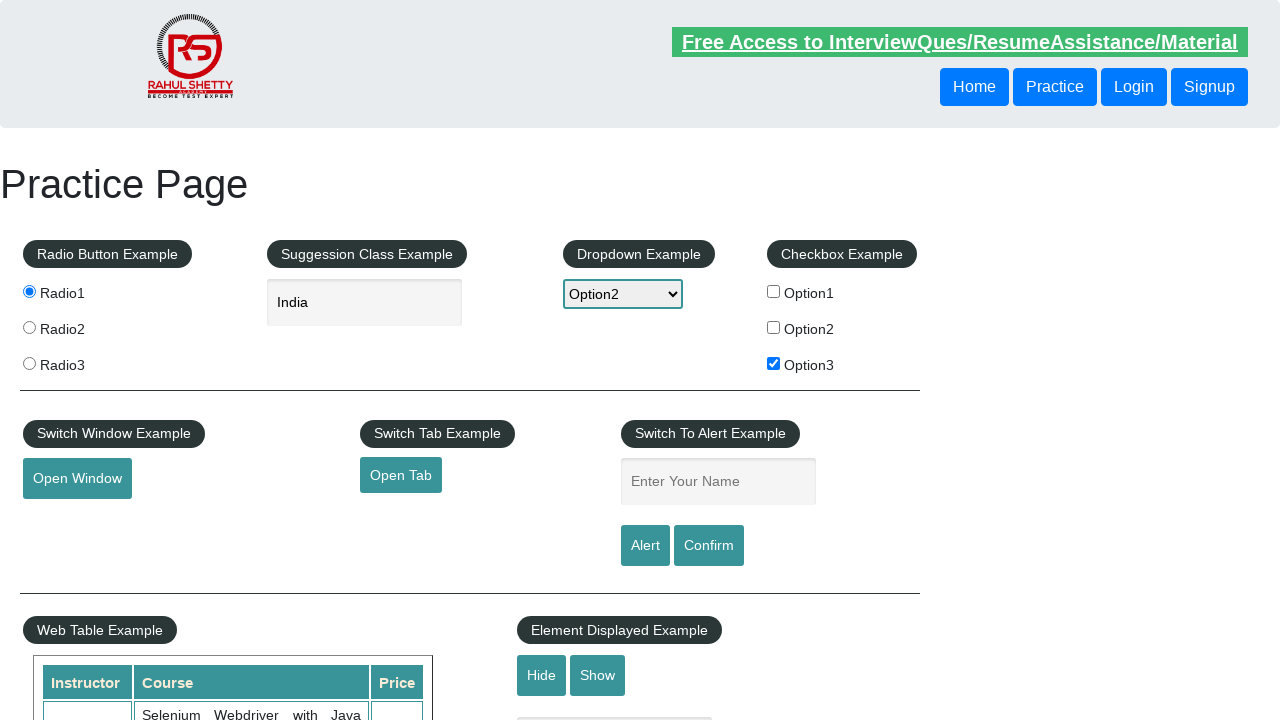

Filled name field with 'Ajay Gupta' for confirm dialog test on input[name='enter-name']
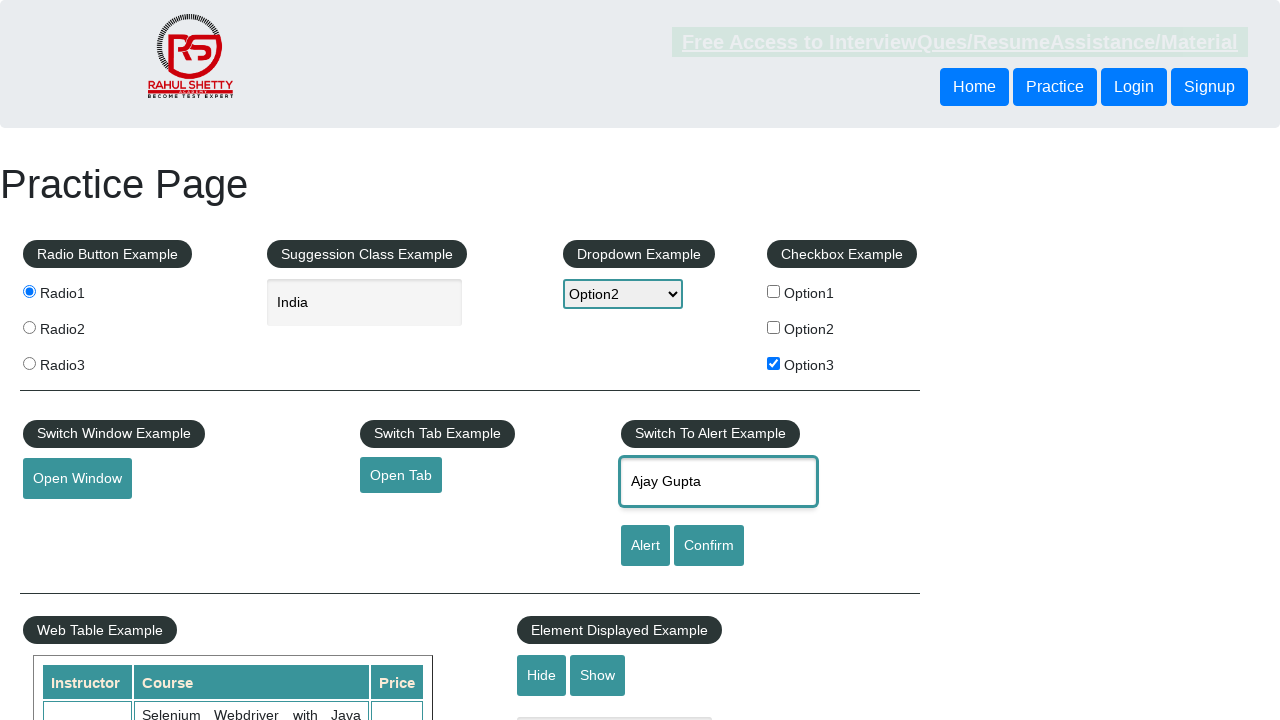

Clicked confirm button and dismissed the confirmation dialog at (709, 546) on #confirmbtn
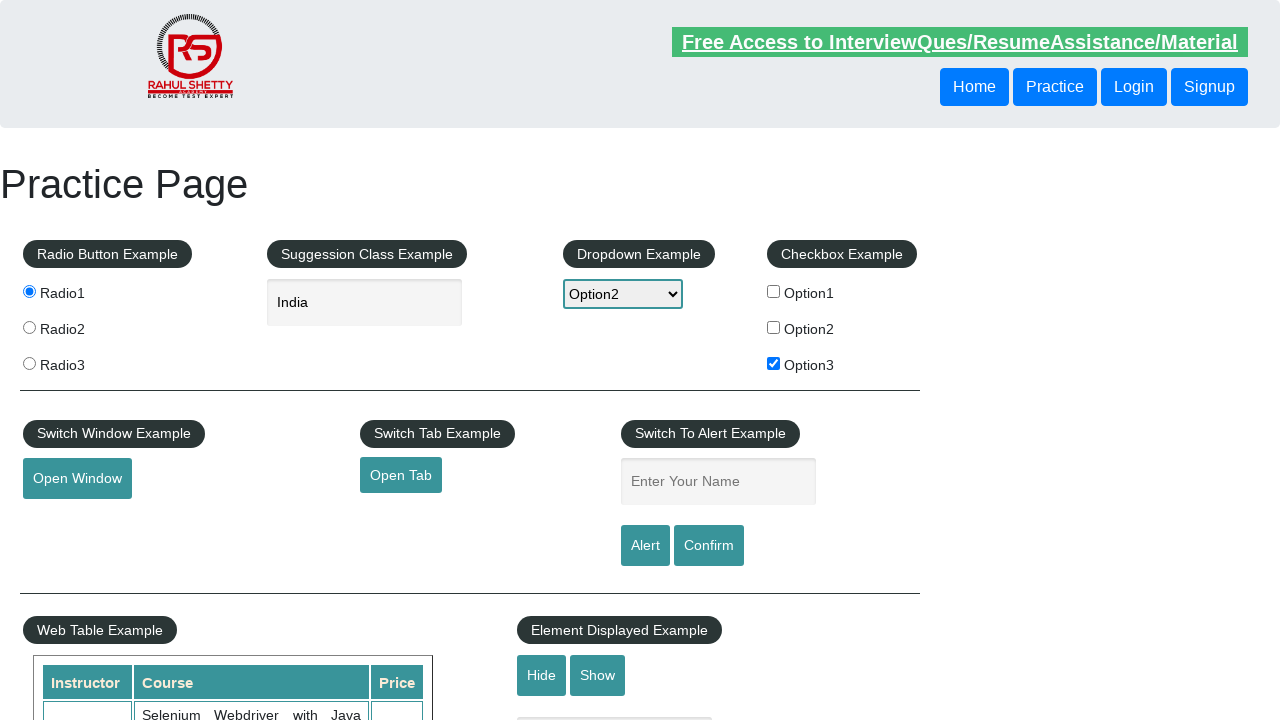

Waited for product table to load
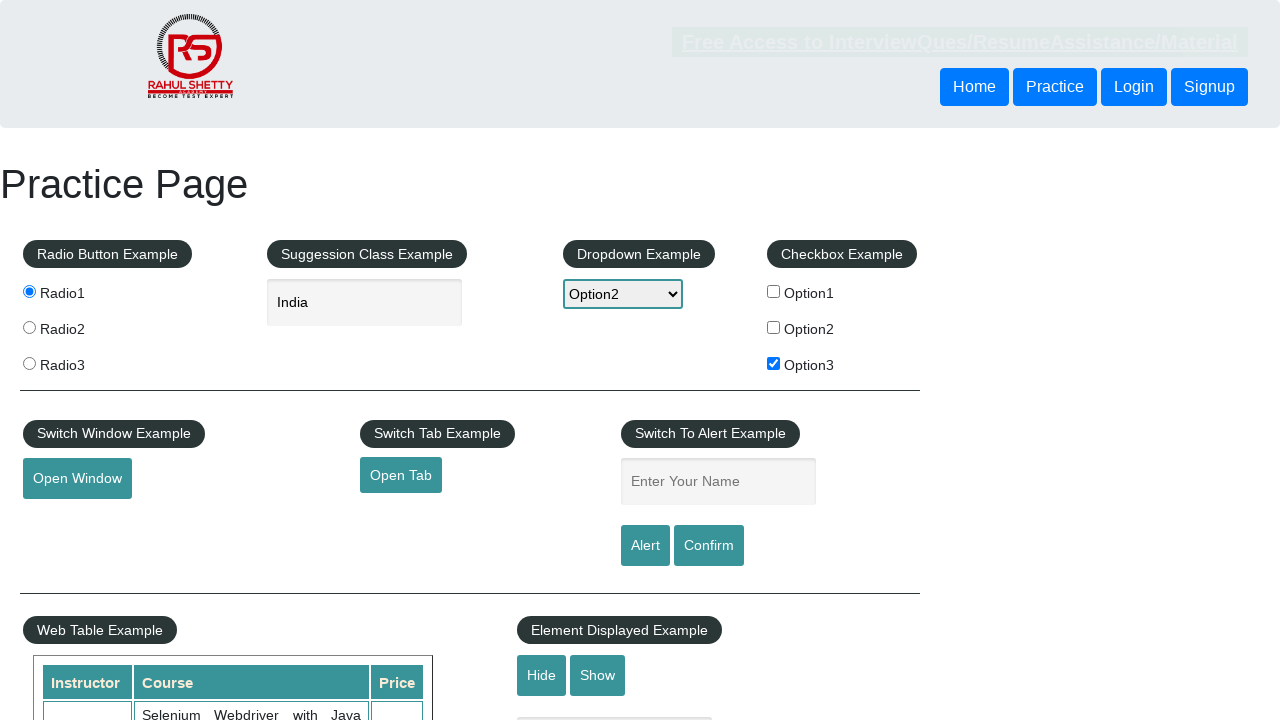

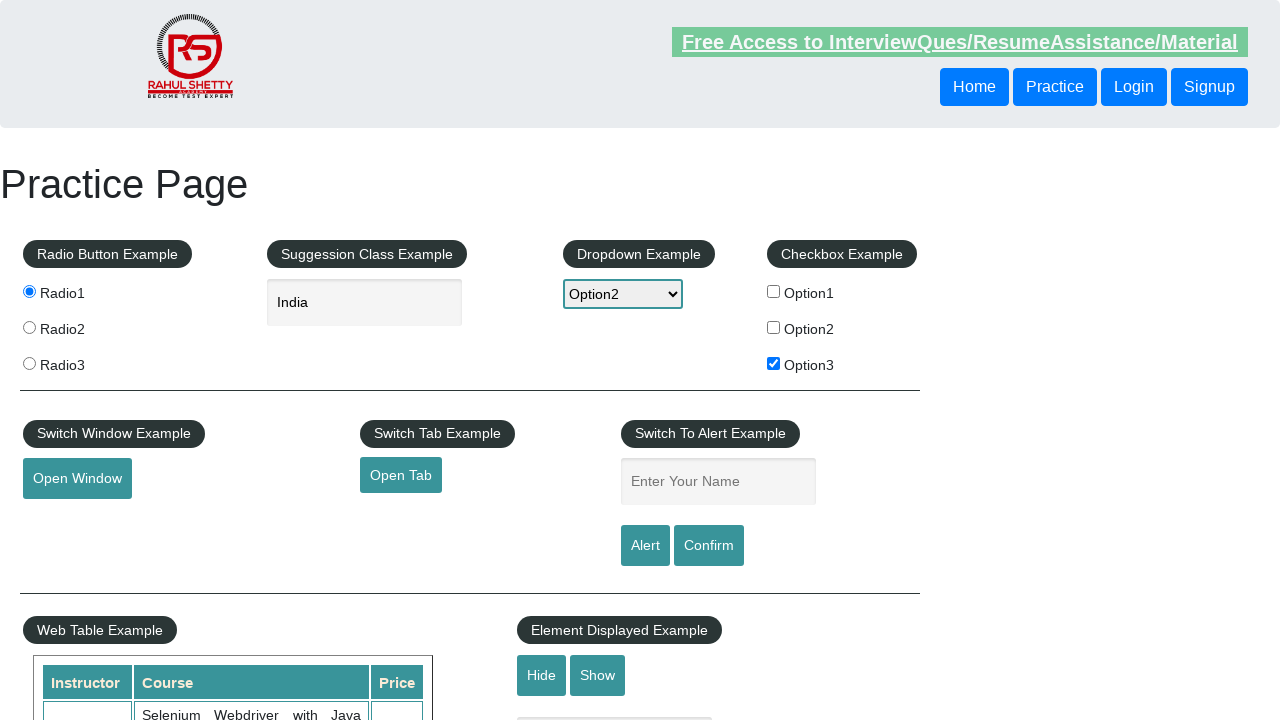